Tests the AJIO e-commerce site by searching for "bags", then applying filters for "Men" and "Men - Fashion Bags" categories, and verifying that product results are displayed.

Starting URL: https://www.ajio.com/

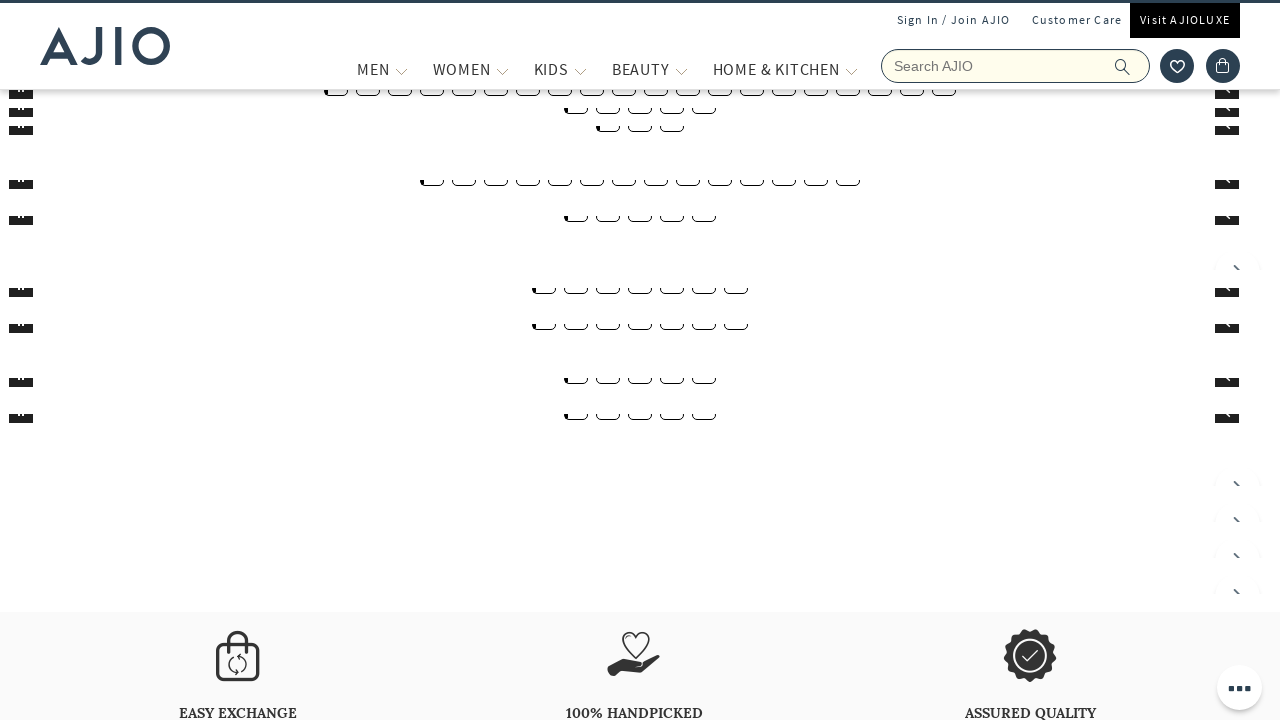

Filled search field with 'bags' on input[name='searchVal']
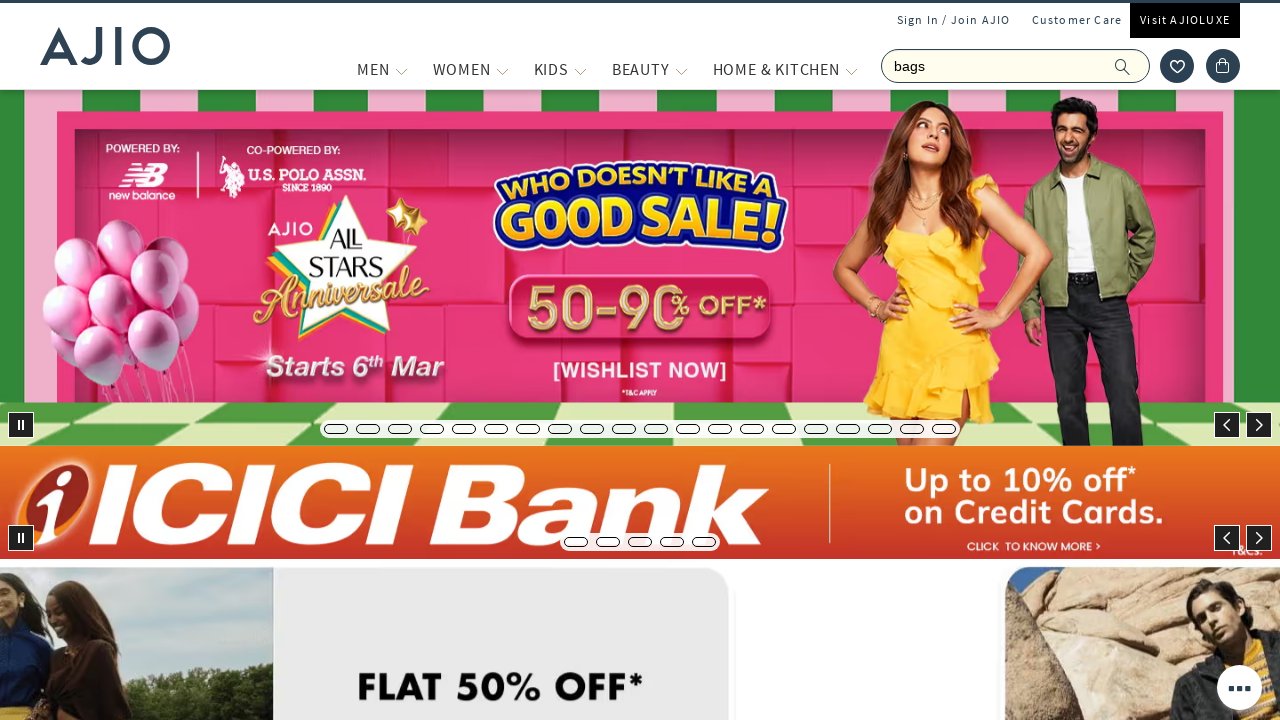

Pressed Enter to search for bags on input[name='searchVal']
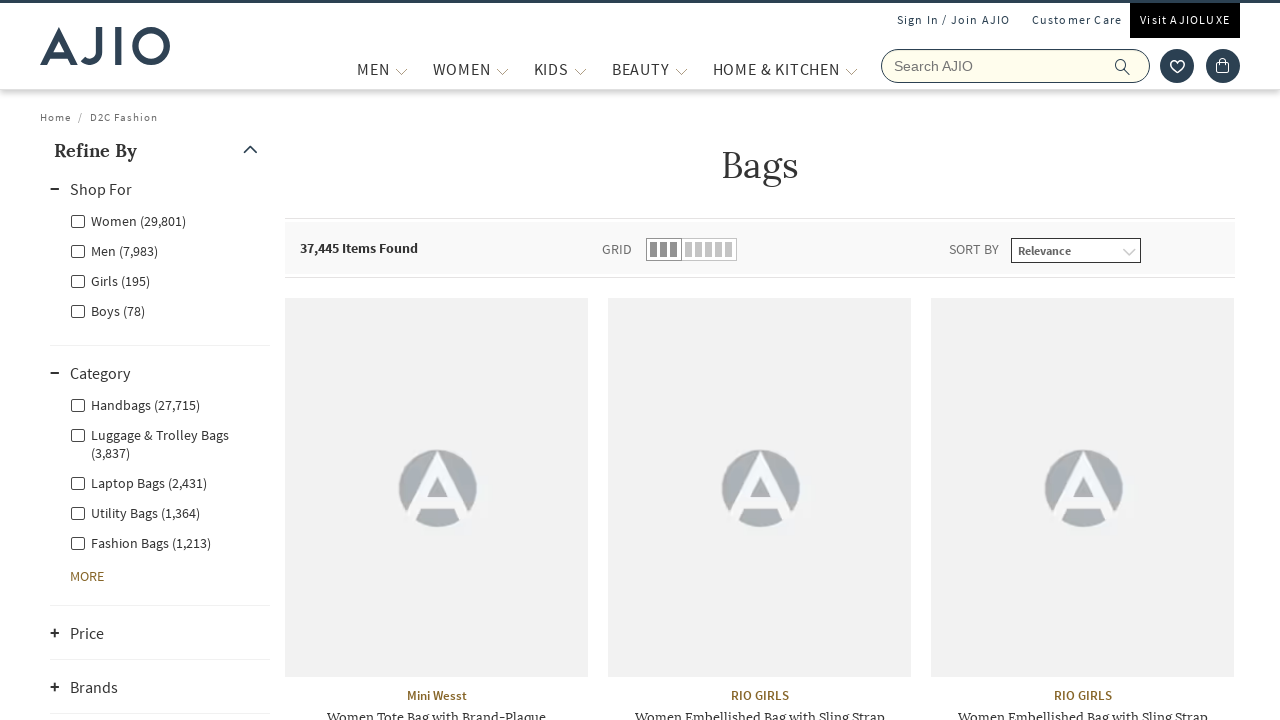

Search results loaded successfully
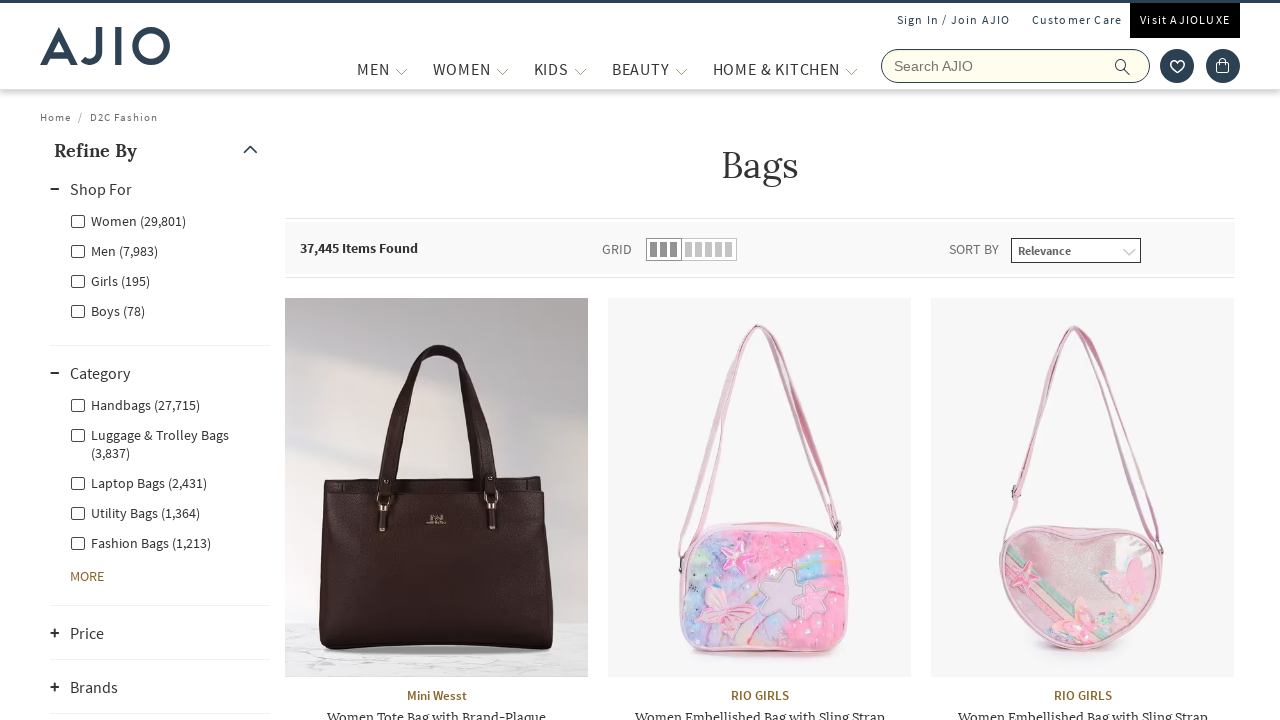

Clicked on Men category filter at (114, 250) on label[for='Men']
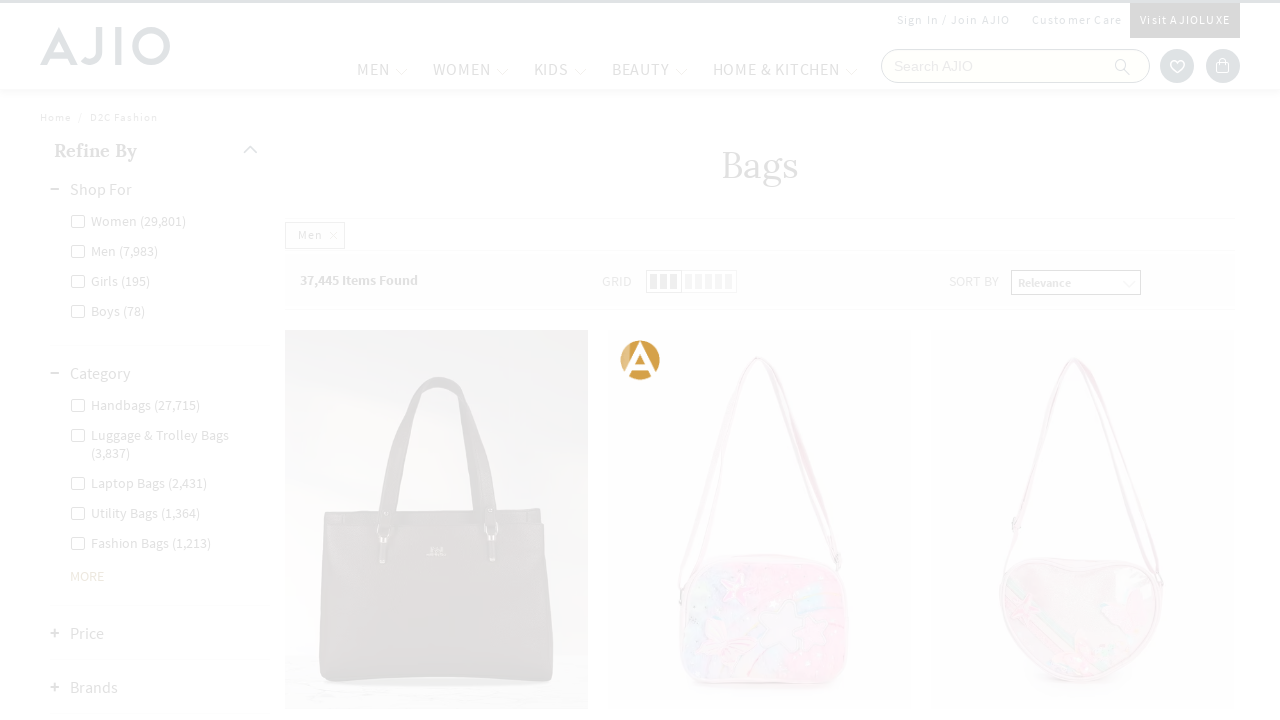

Waited for Men filter to apply
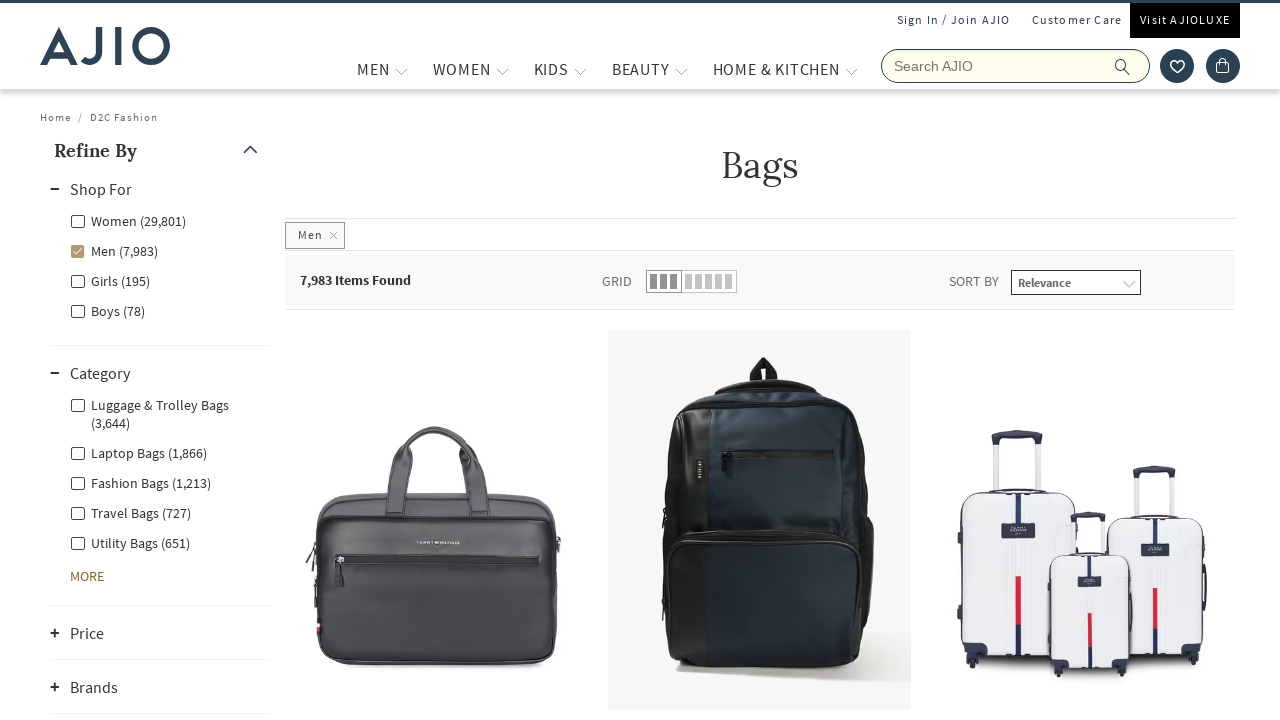

Clicked on Men - Fashion Bags subcategory filter at (140, 482) on label[for='Men - Fashion Bags']
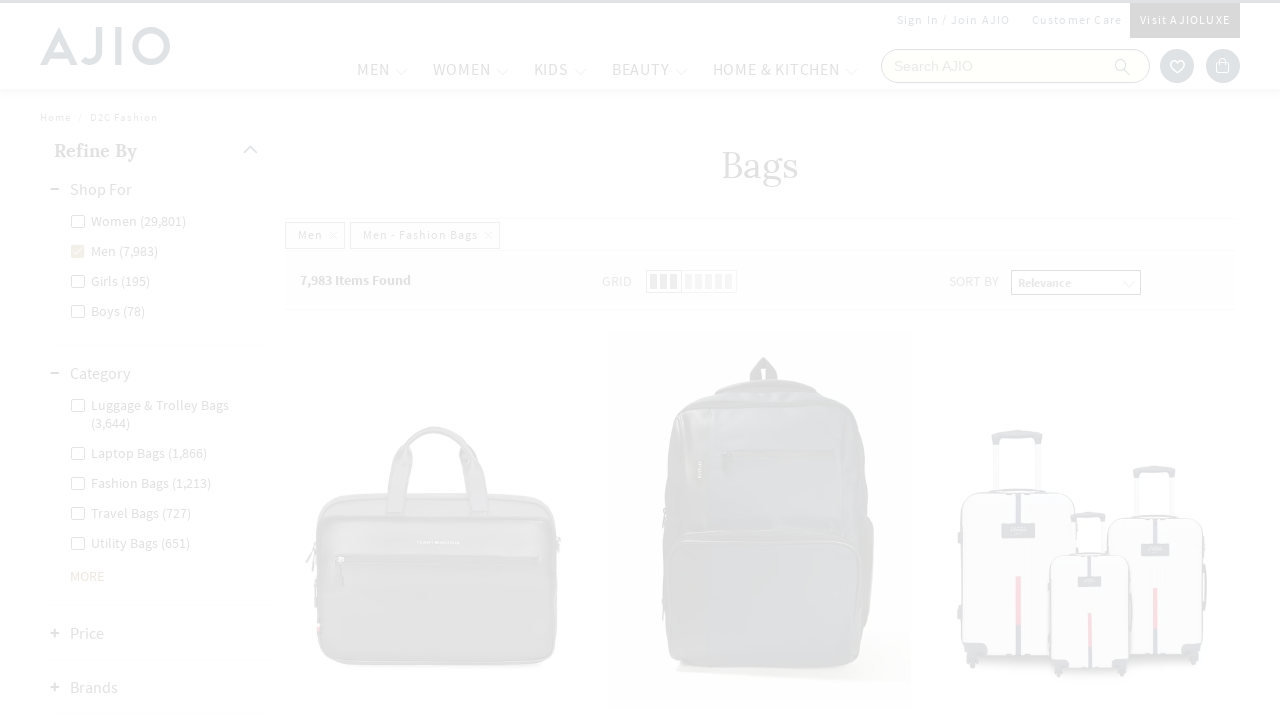

Waited for Men - Fashion Bags filter to apply
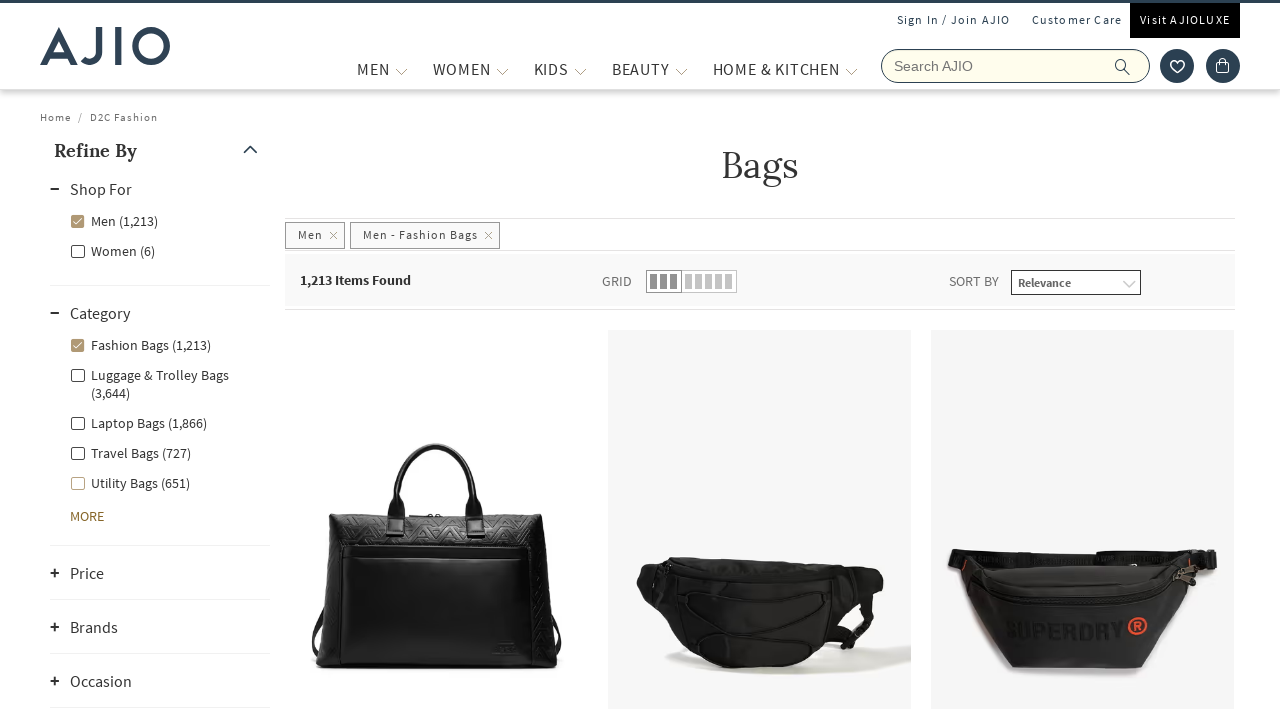

Product brand elements are visible
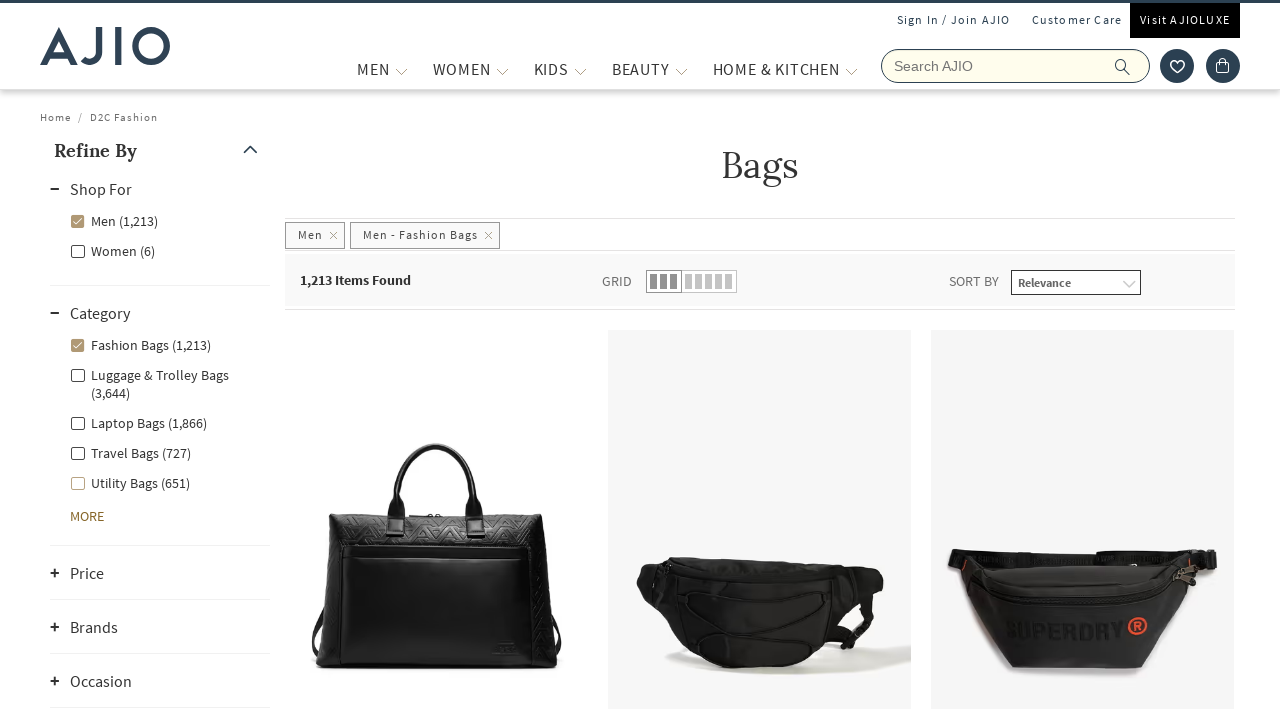

Product name elements are visible - filtering complete
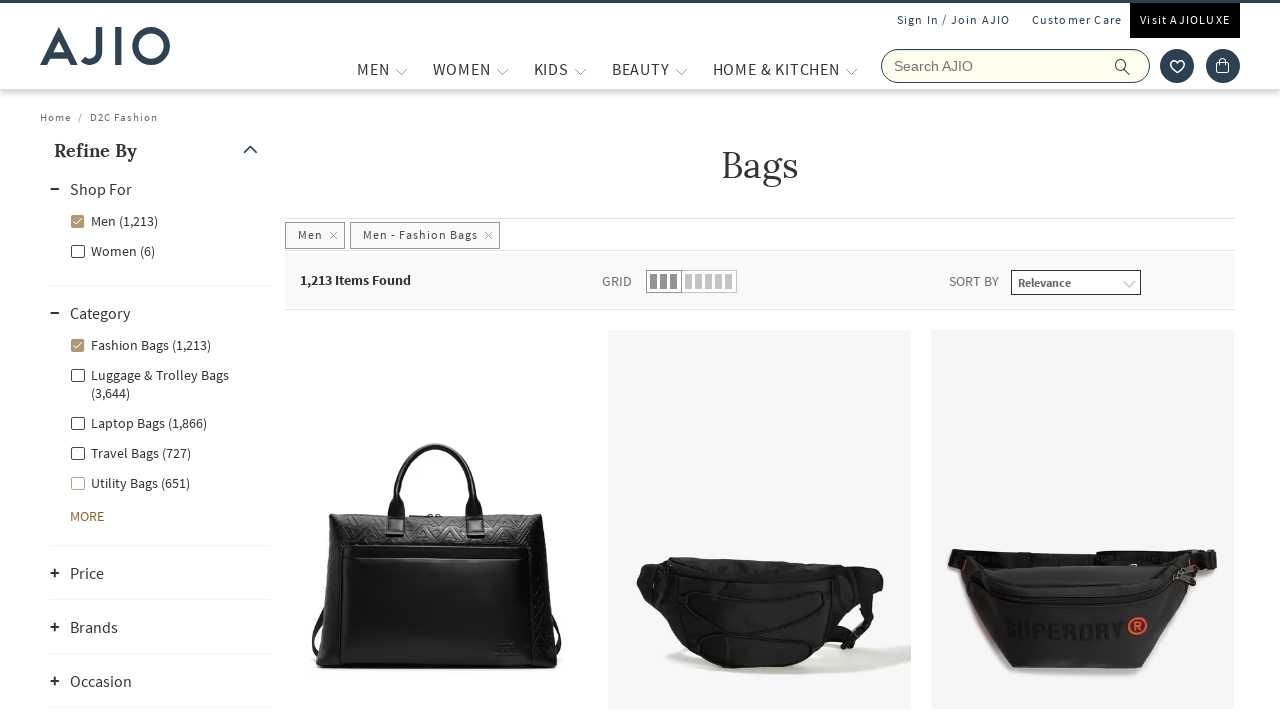

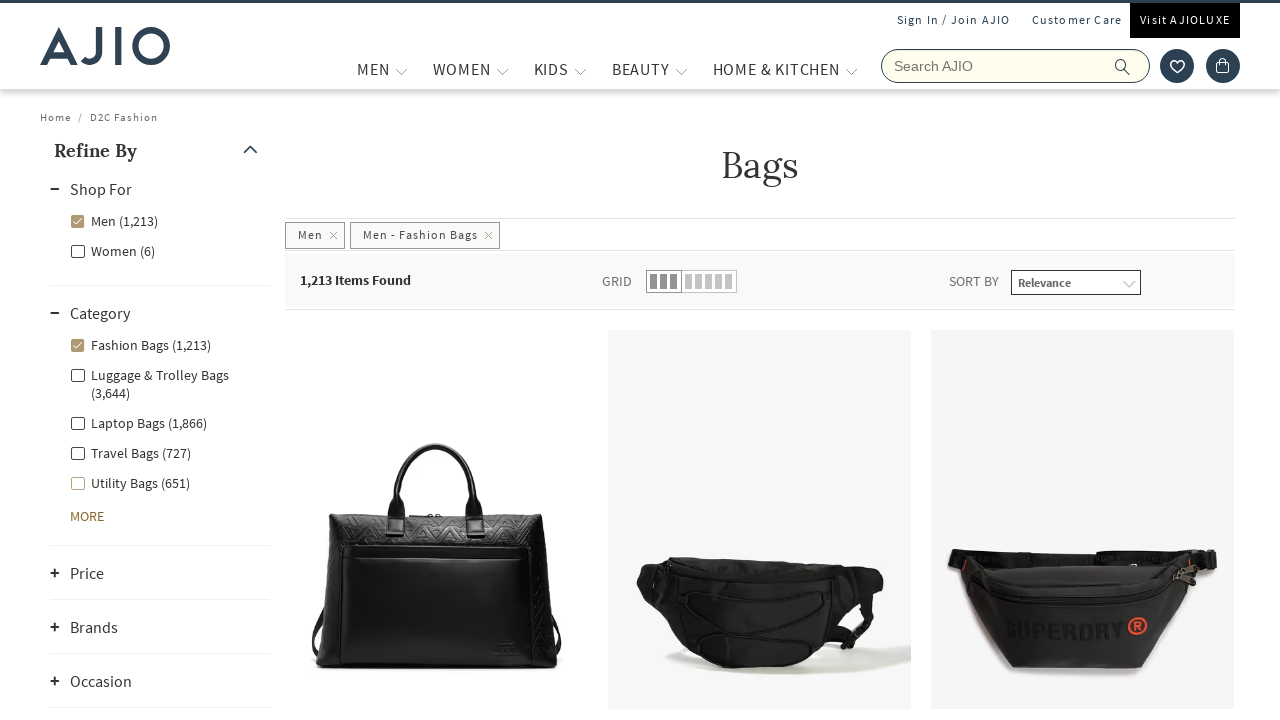